Tests the search functionality on Pepperfry e-commerce website by entering a product search term "Recliners" in the search box

Starting URL: https://www.pepperfry.com/

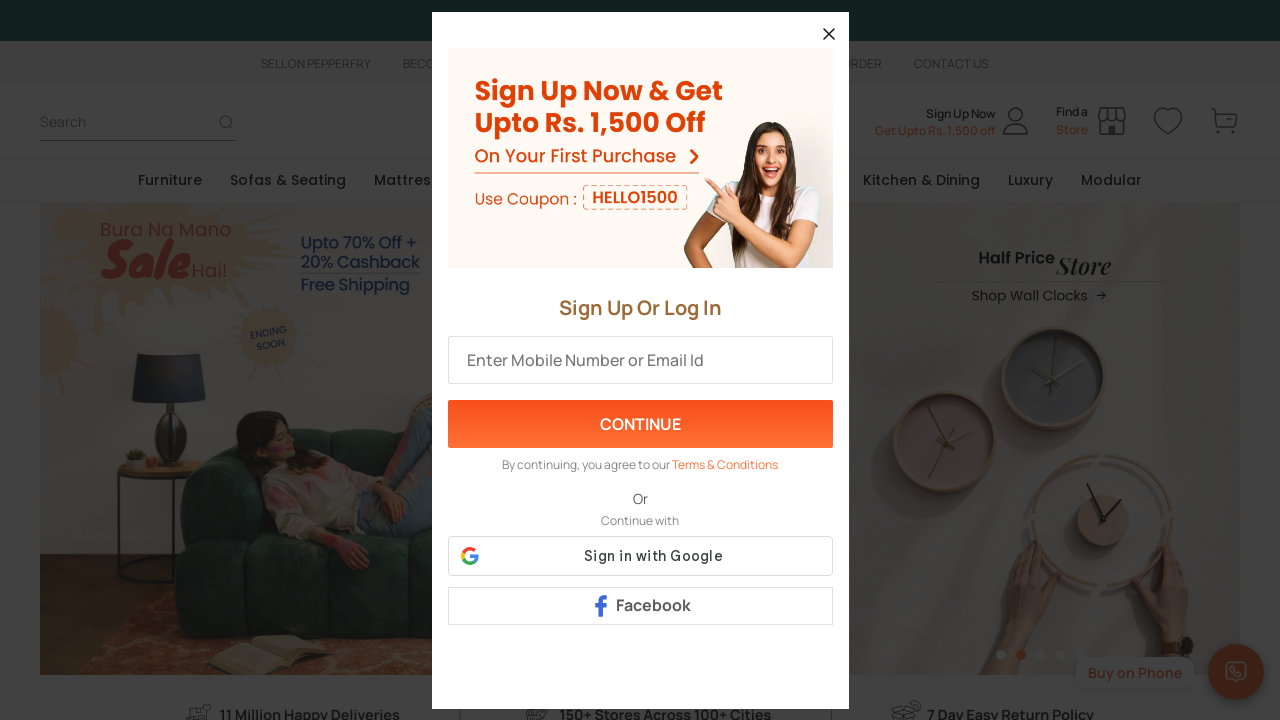

Filled search box with 'Recliners' product query on #search
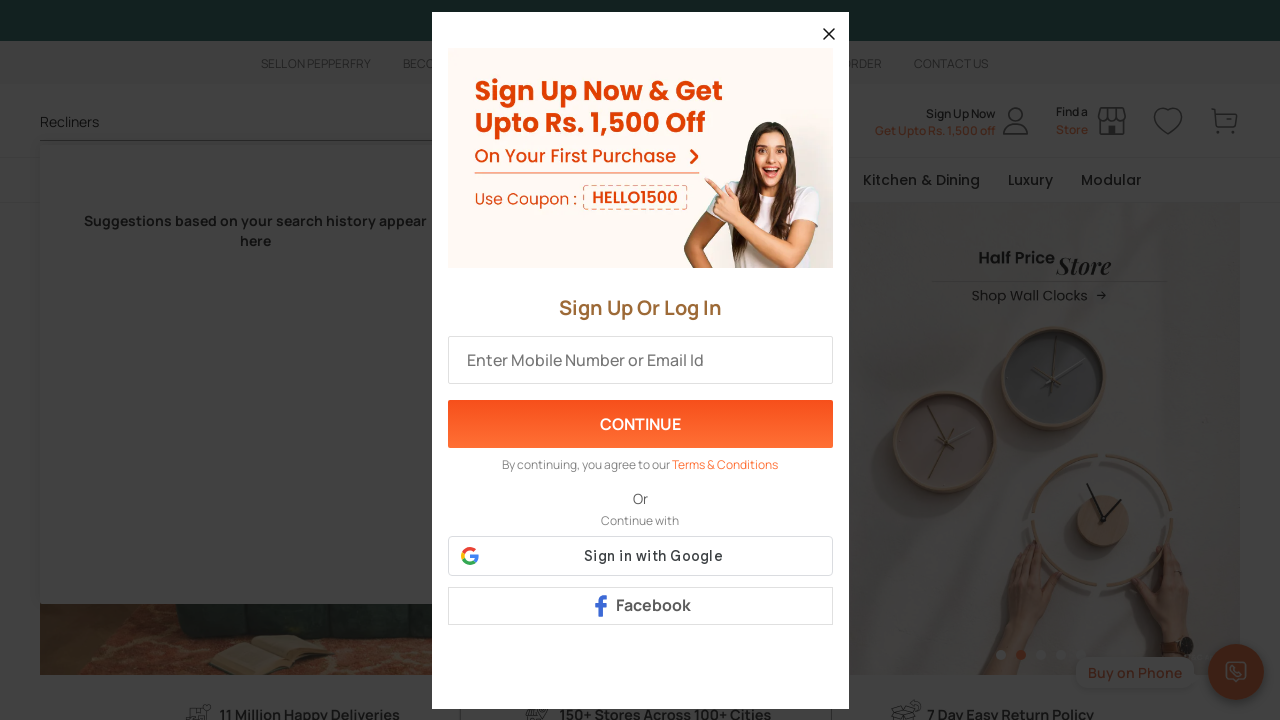

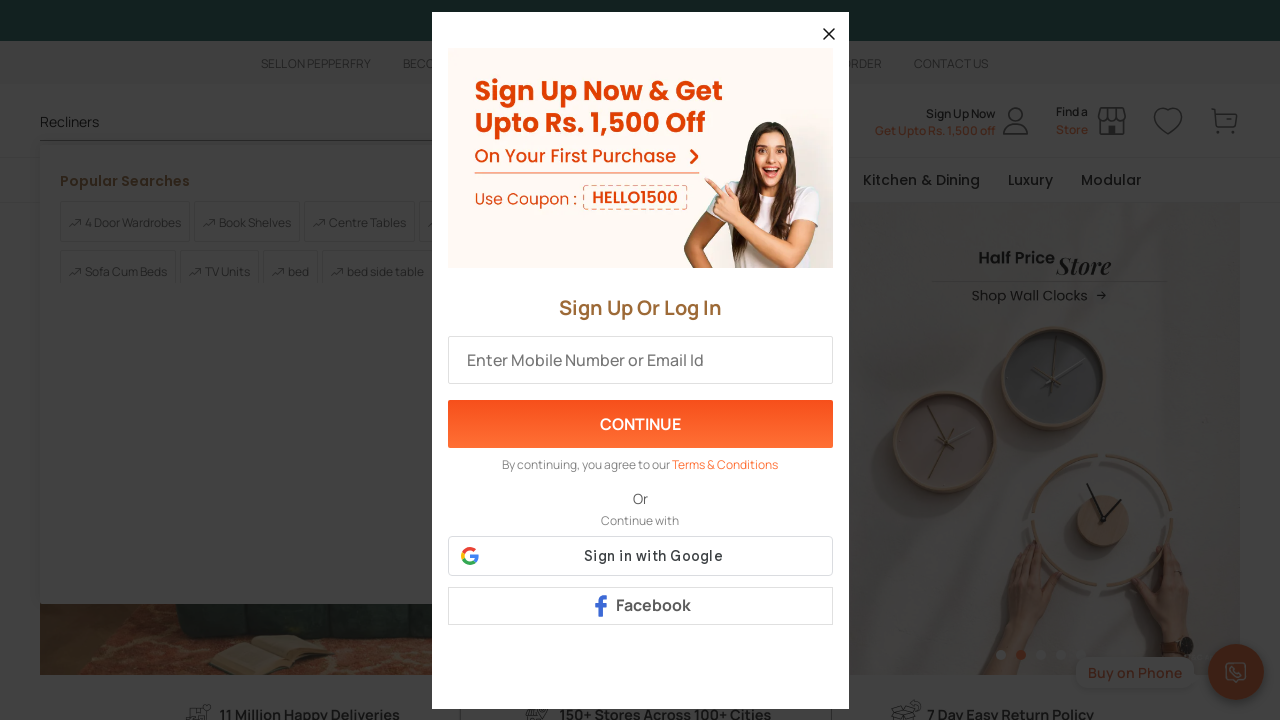